Navigates to Rediff Money gainers page, finds a specific company in the table, displays its current price, and clicks on it to view details

Starting URL: https://money.rediff.com/gainers

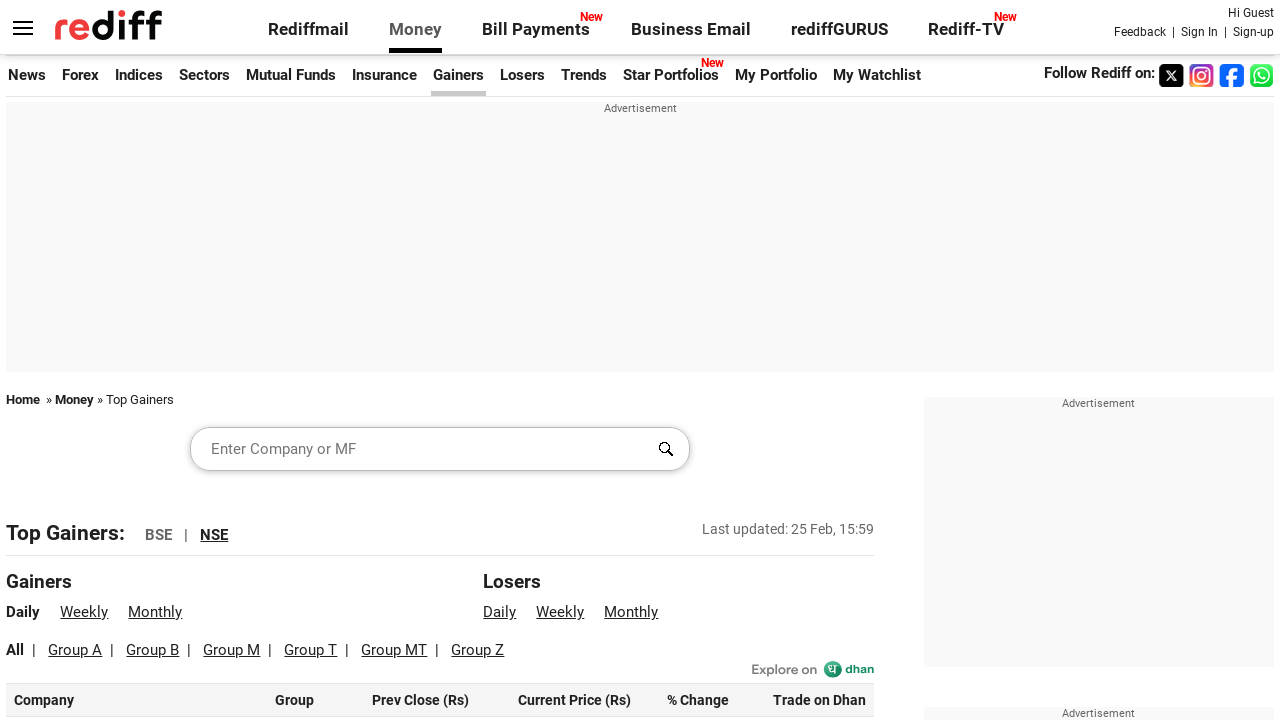

Retrieved all company links from the gainers table
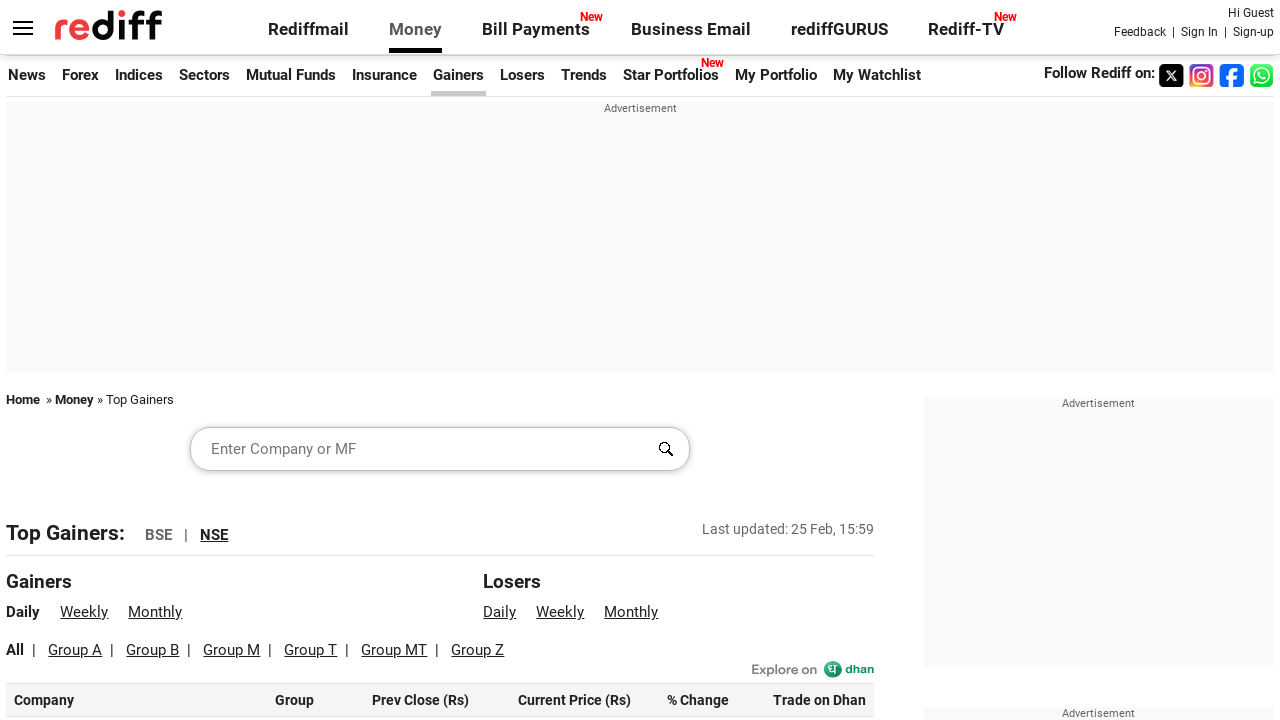

Retrieved all current price values from the table
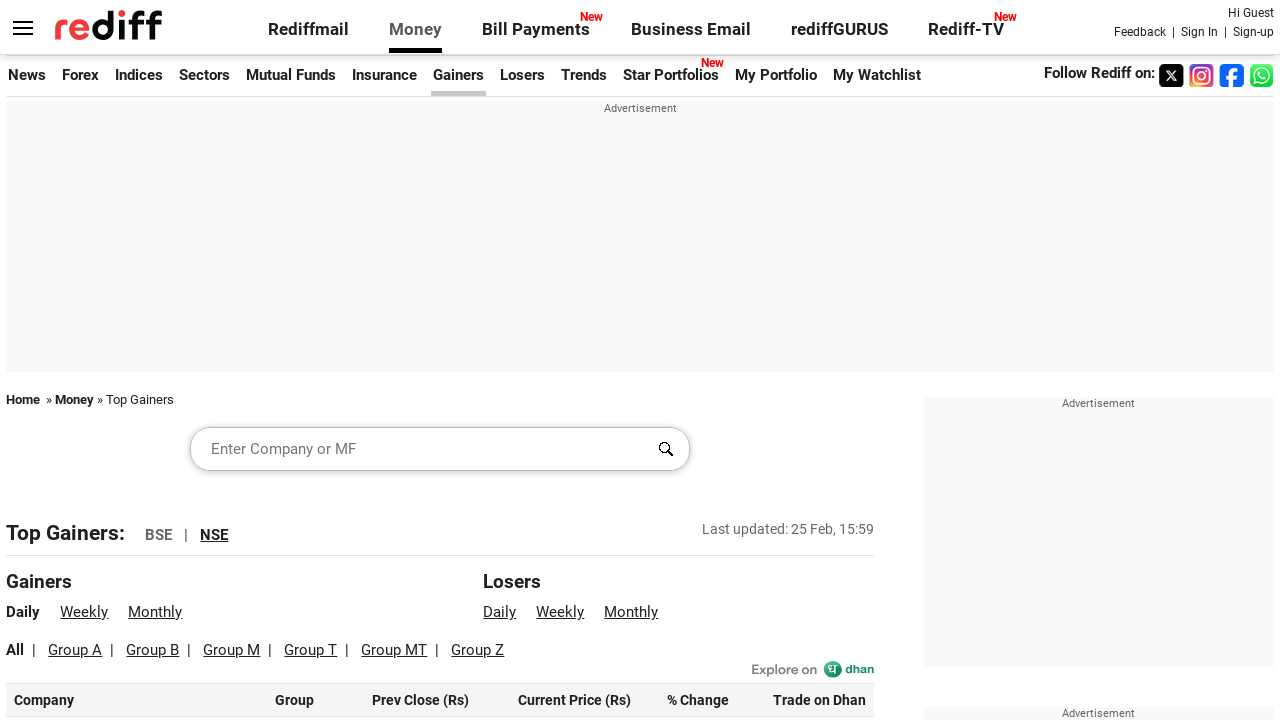

Scrolled down 500 pixels to reveal more table content
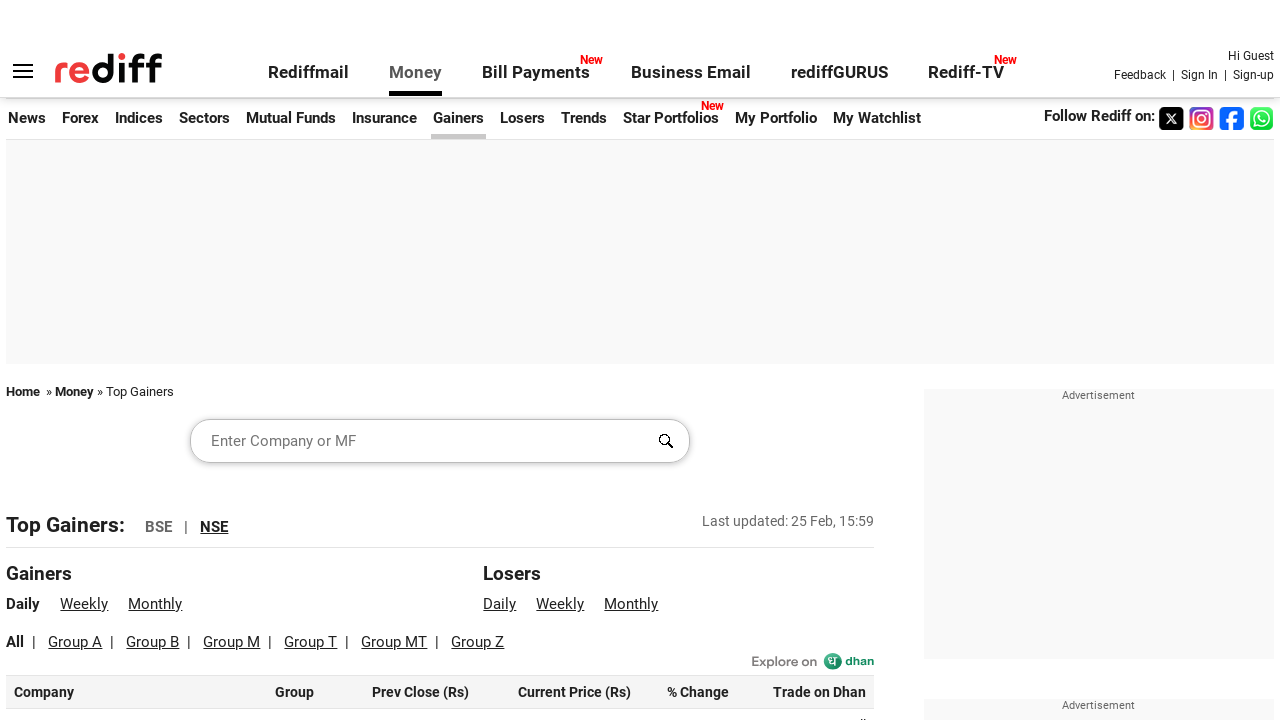

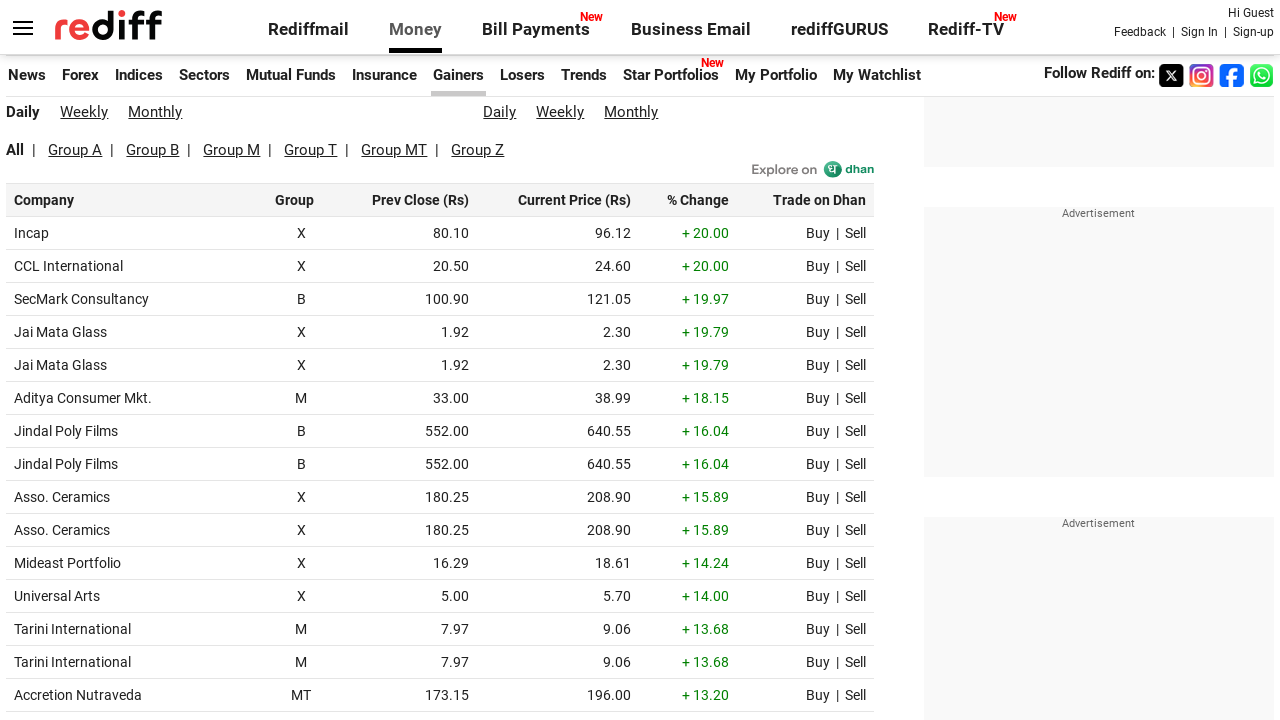